Tests that the Grid Shape toggle button changes the chart's grid shape property

Starting URL: https://www.oracle.com/webfolder/technetwork/jet/jetCookbook.html?component=polarChart&demo=default

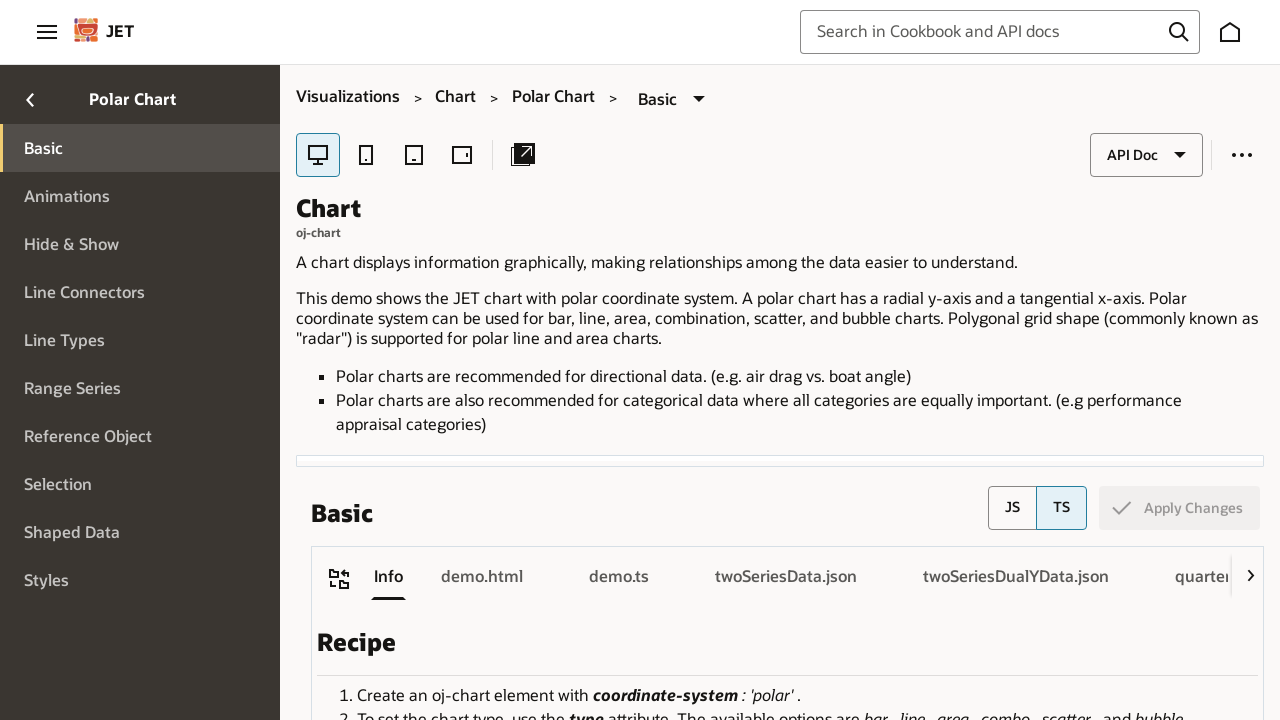

Located Grid Shape toggle button
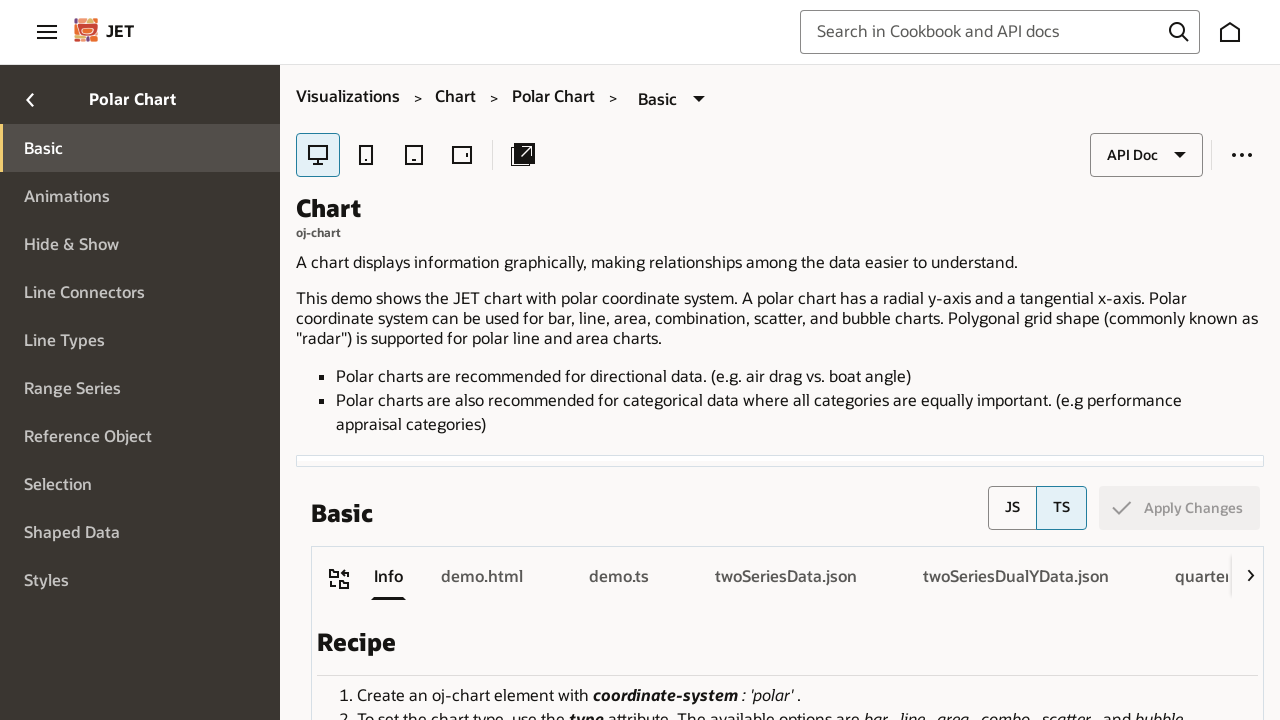

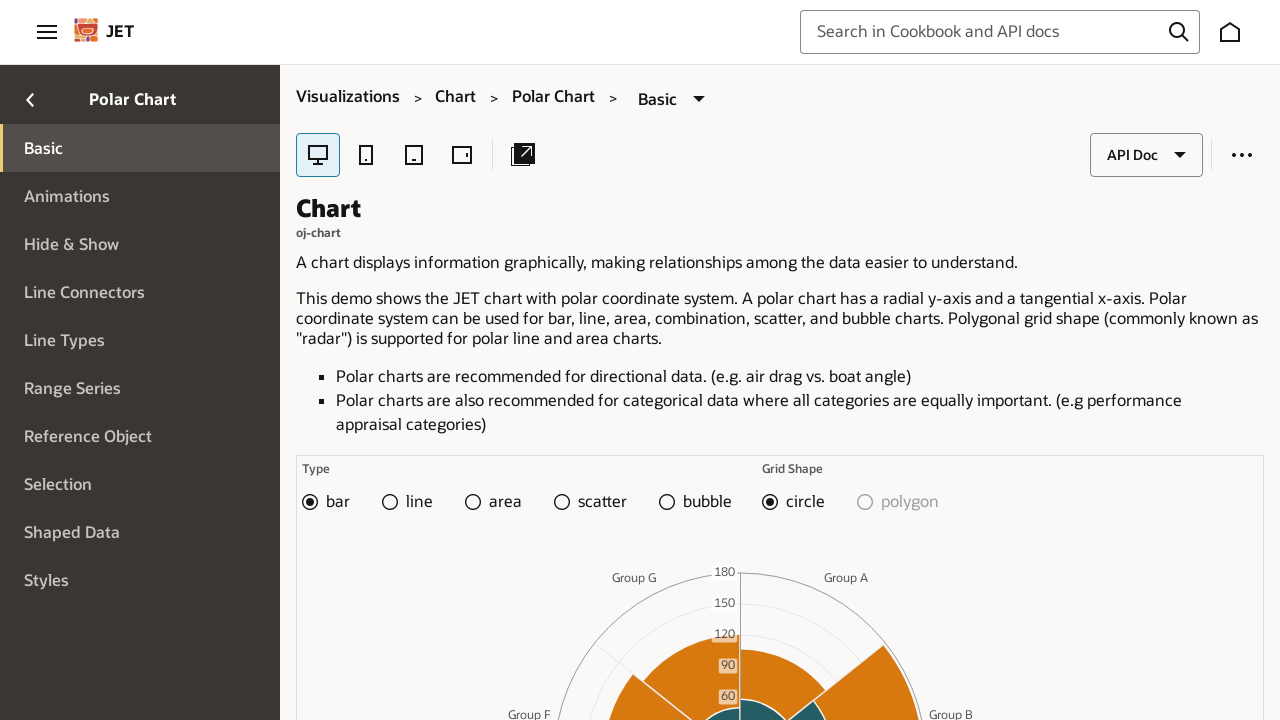